Navigates through a French government appointment booking system, entering postal code, selecting appointment type, and checking for available dates

Starting URL: https://rdv-etrangers-94.interieur.gouv.fr/eAppointmentpref94/element/jsp/specific/pref94.jsp

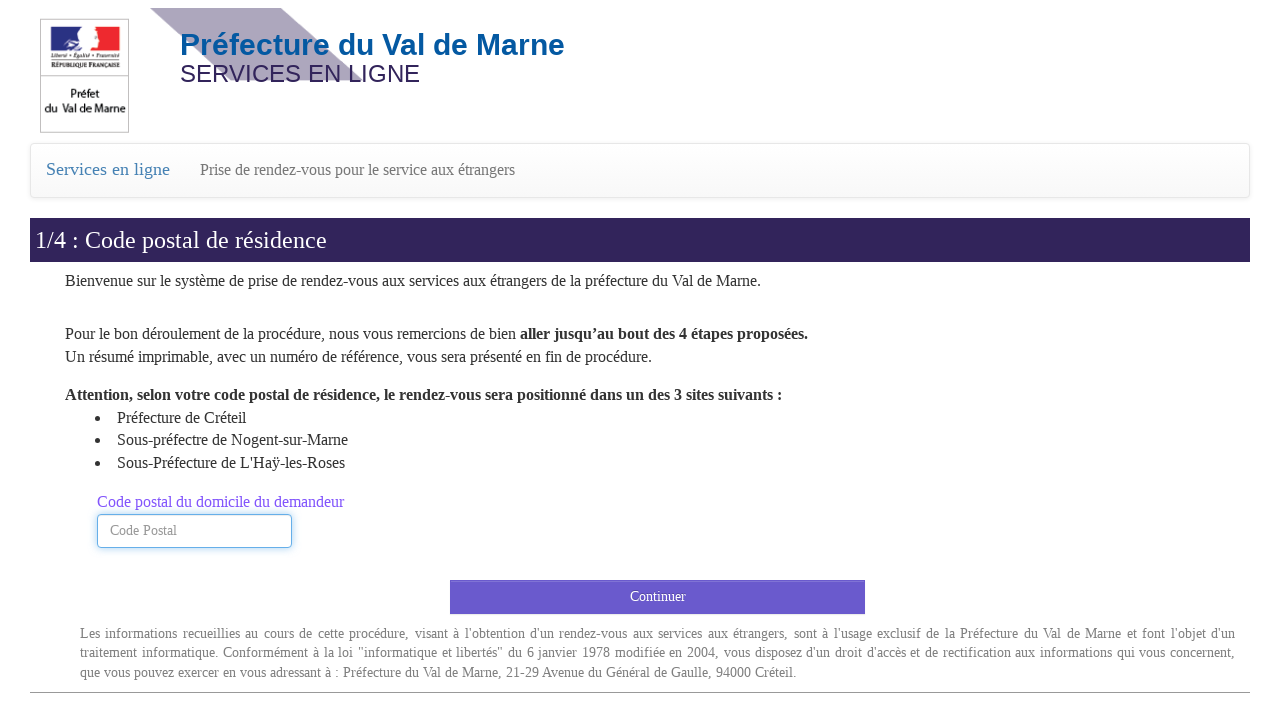

Entered postal code '94800' in CPId field on #CPId
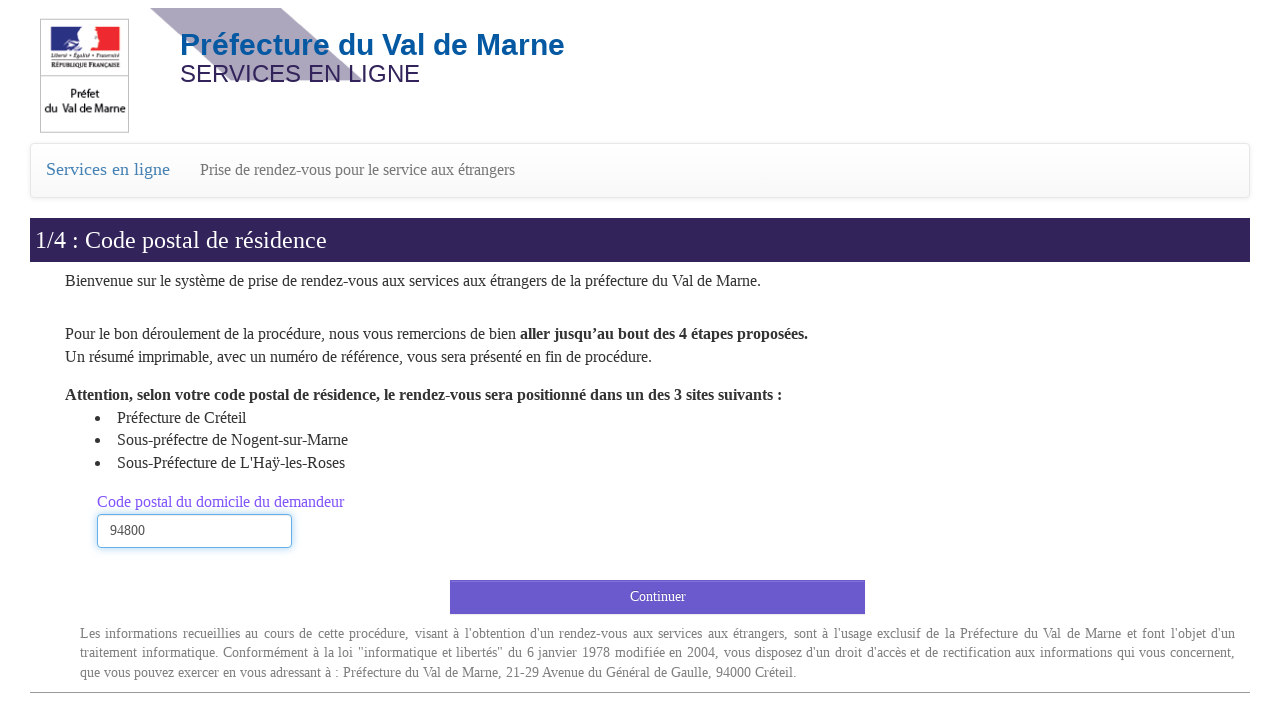

Clicked 'Continuer' button to proceed at (658, 597) on input[type="button"][value="Continuer"]
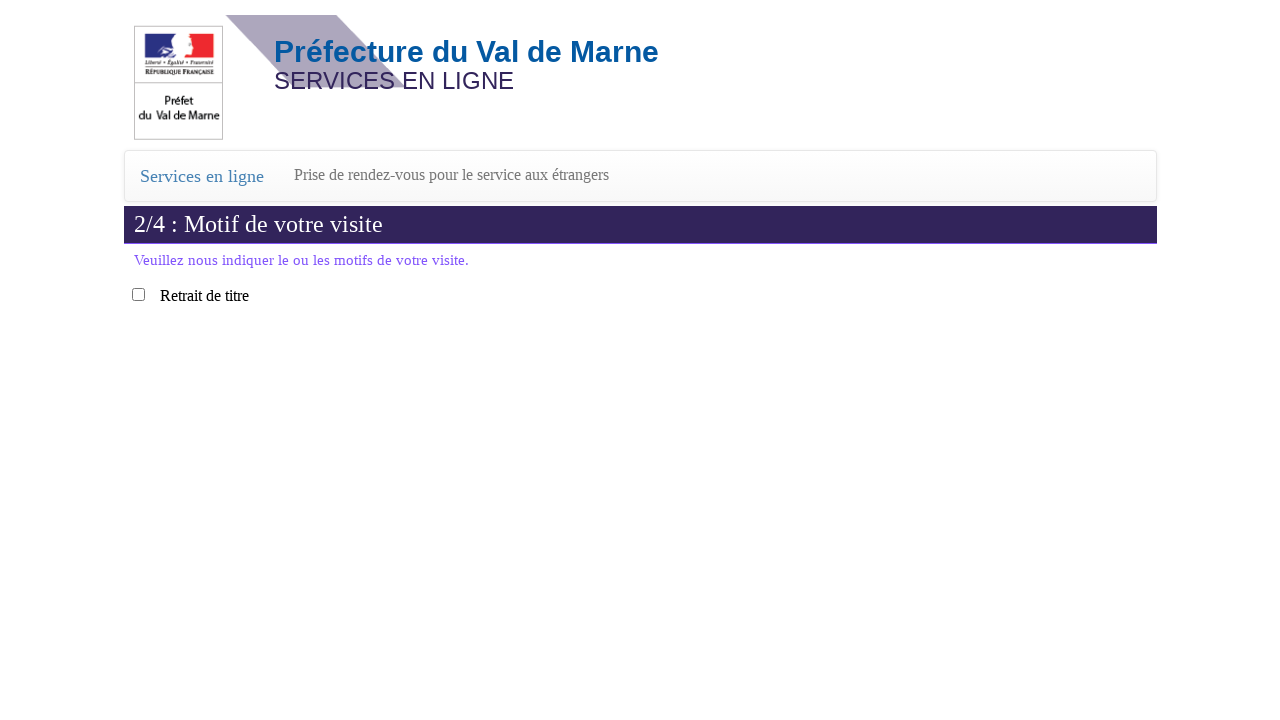

Appointment type selection form loaded
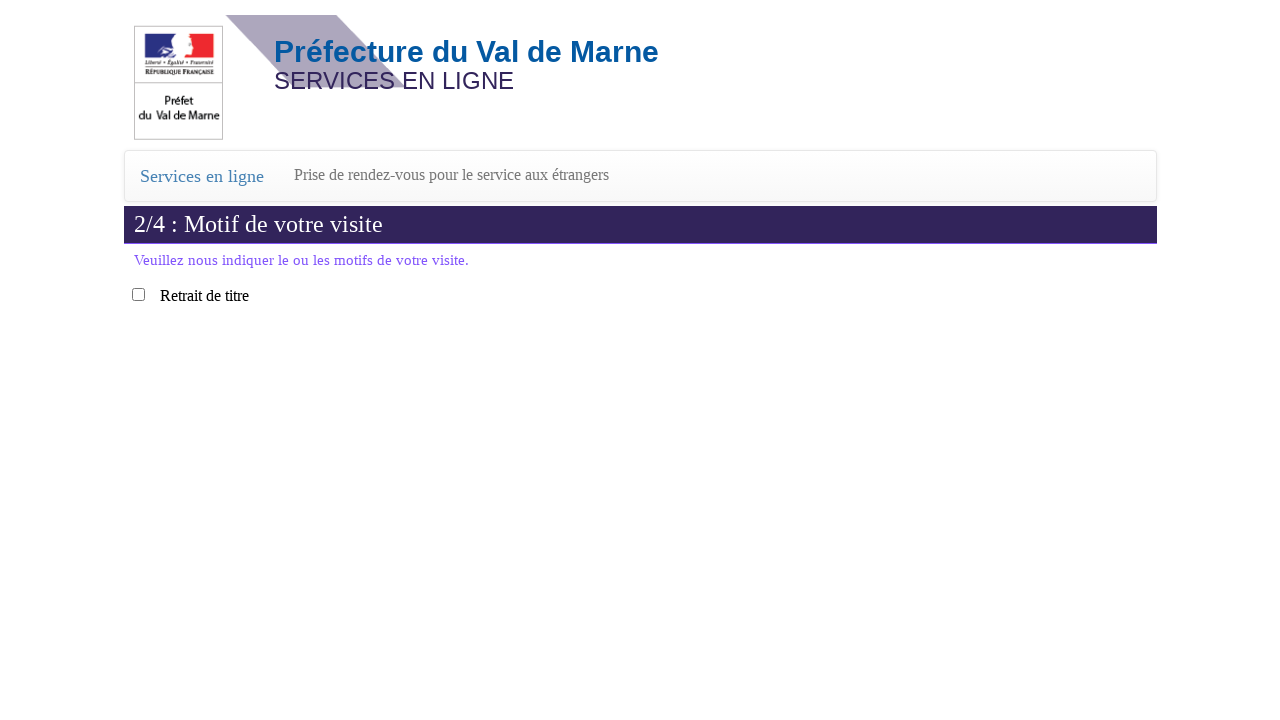

Selected 'Retrait de titre' appointment type (value 20) at (138, 294) on input[name="selectedMotiveKeyList"][value="20"]
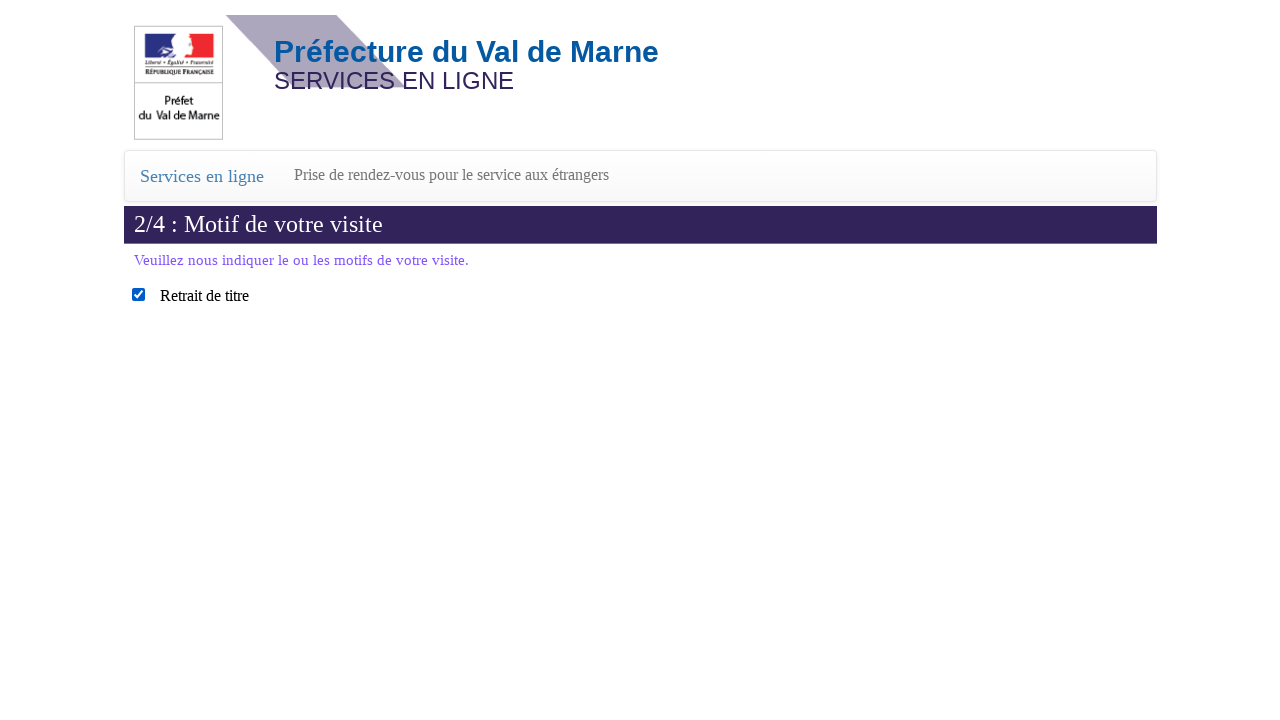

Next button element is ready
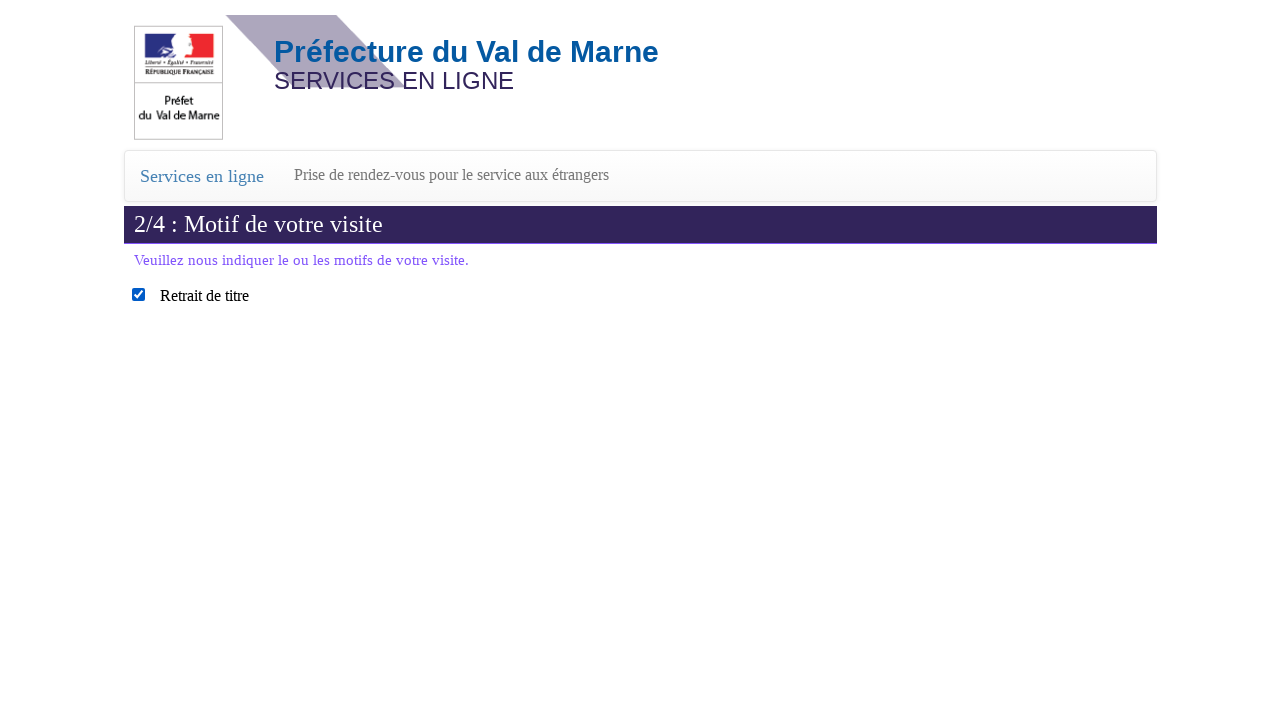

Clicked next button to proceed to calendar selection at (719, 617) on #nextButtonId
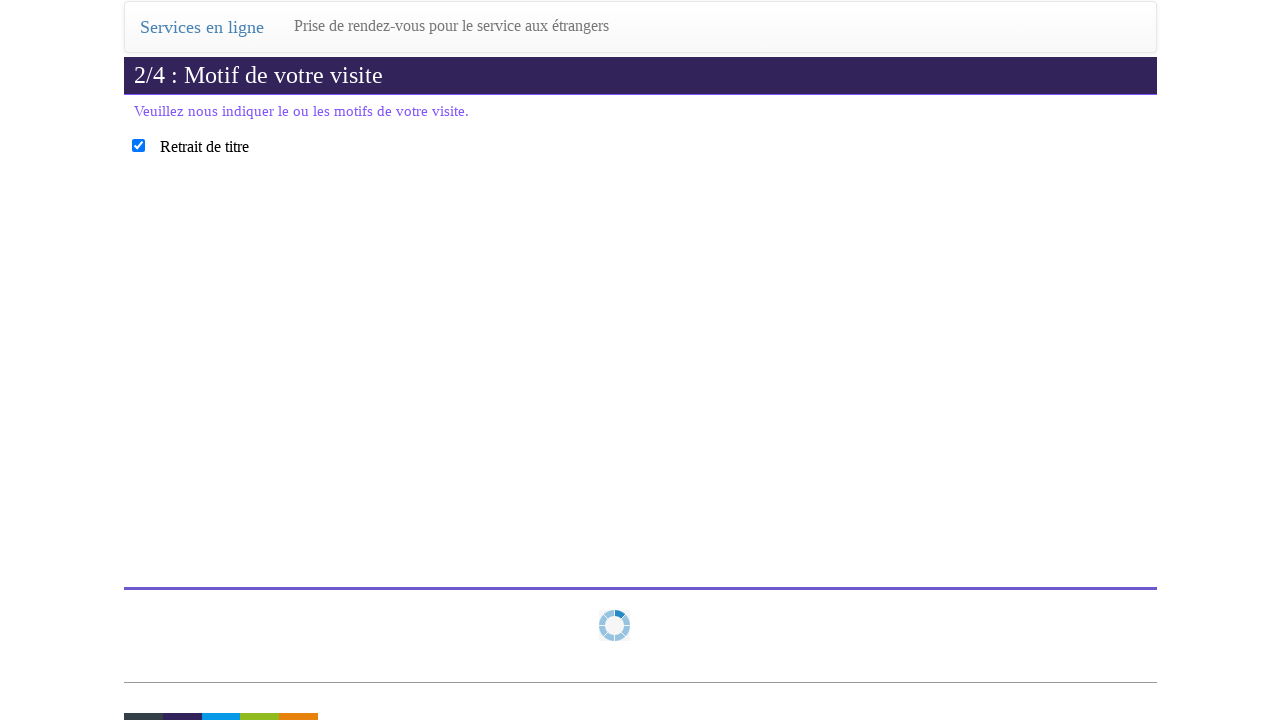

Waited 1 second for potential alert dialog
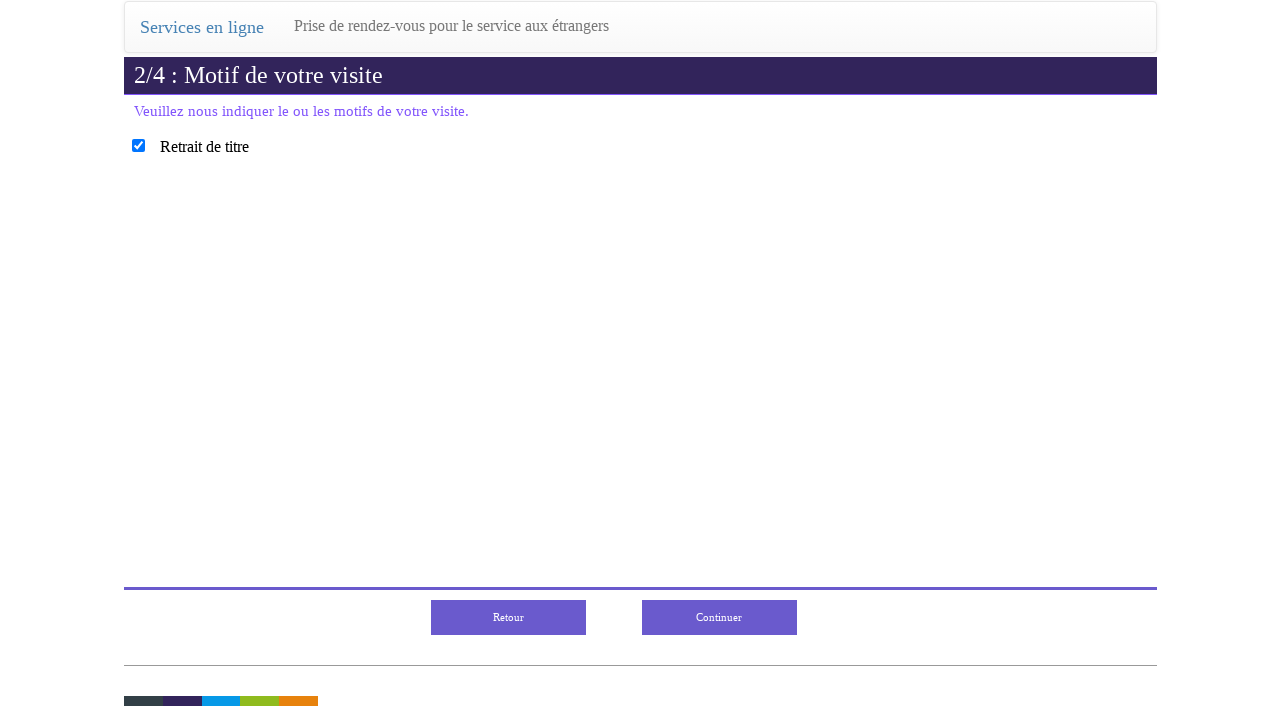

Calendar failed to load - no appointments available
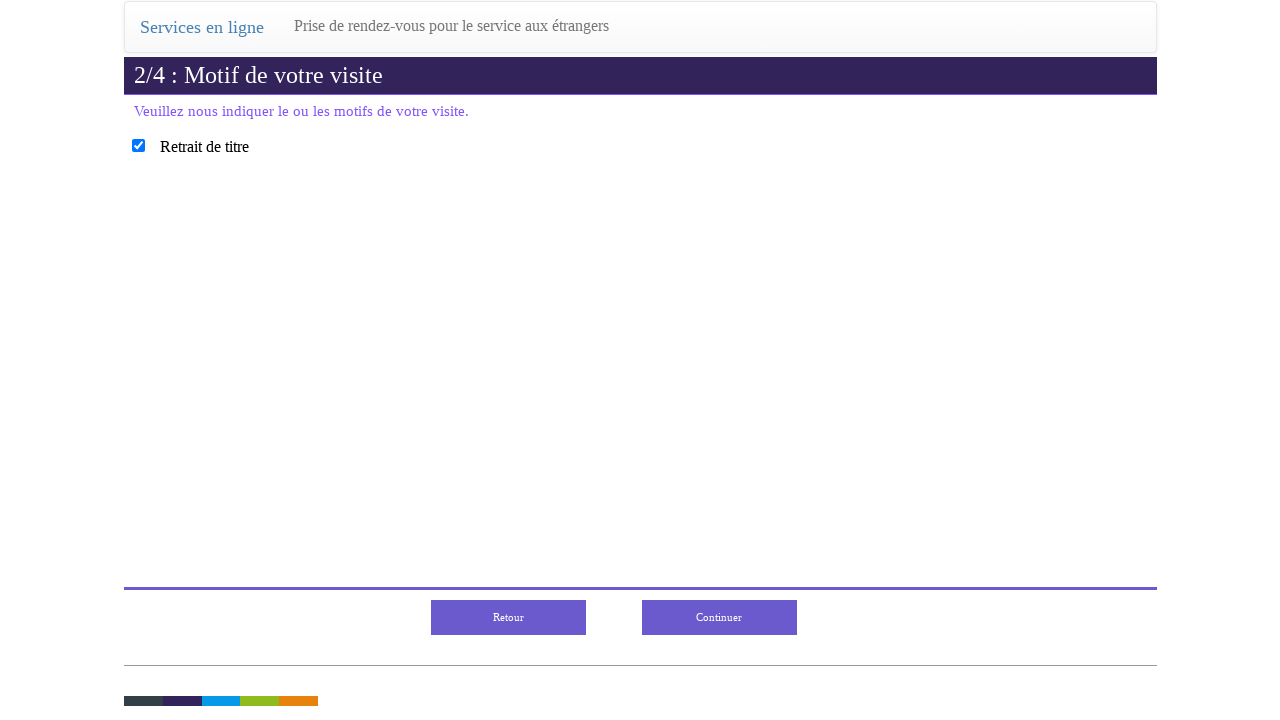

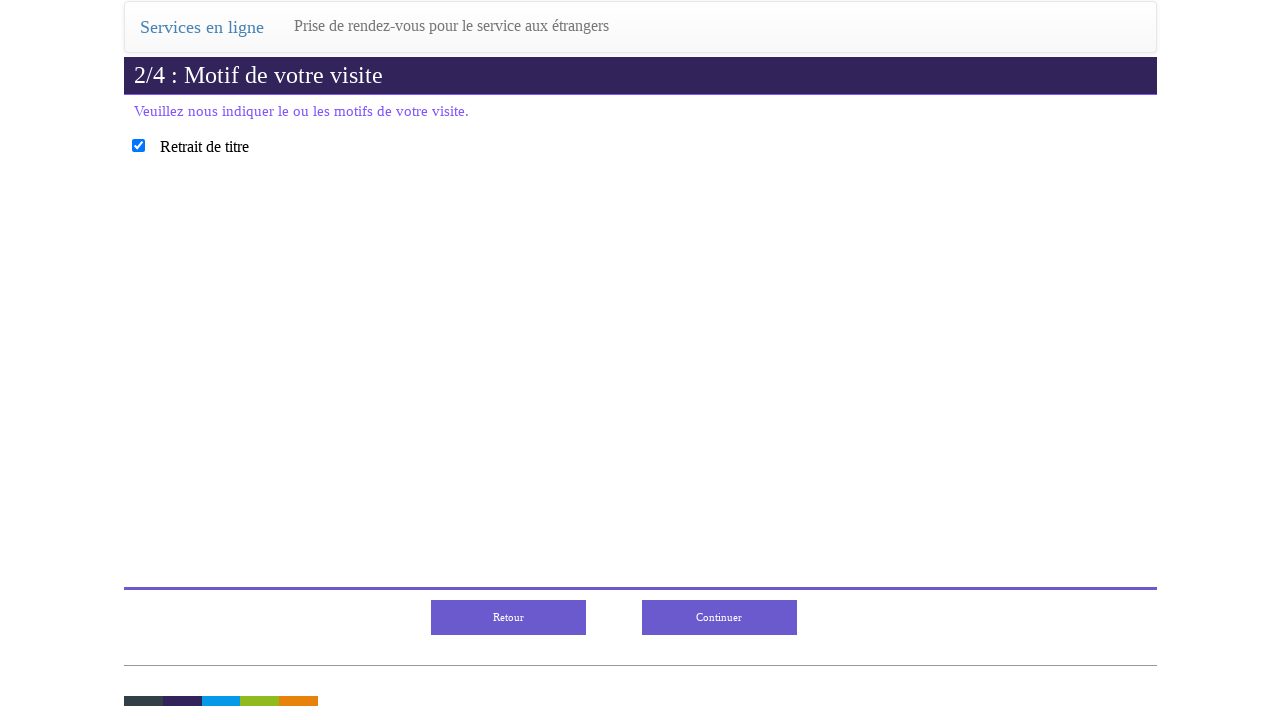